Tests form validation by submitting empty form and verifying error message

Starting URL: http://www.99-bottles-of-beer.net/submitnewlanguage.html

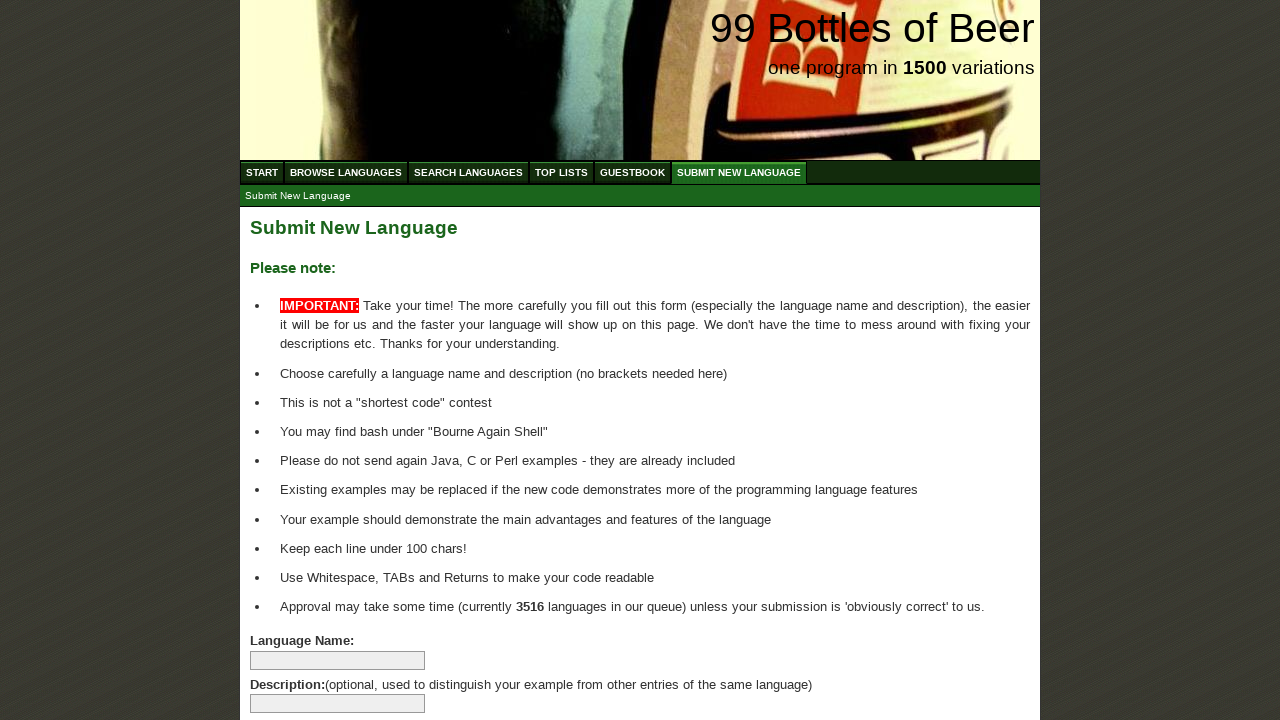

Clicked submit button without filling form to test validation at (294, 665) on xpath=//*[@id='addlanguage']/p/input[8]
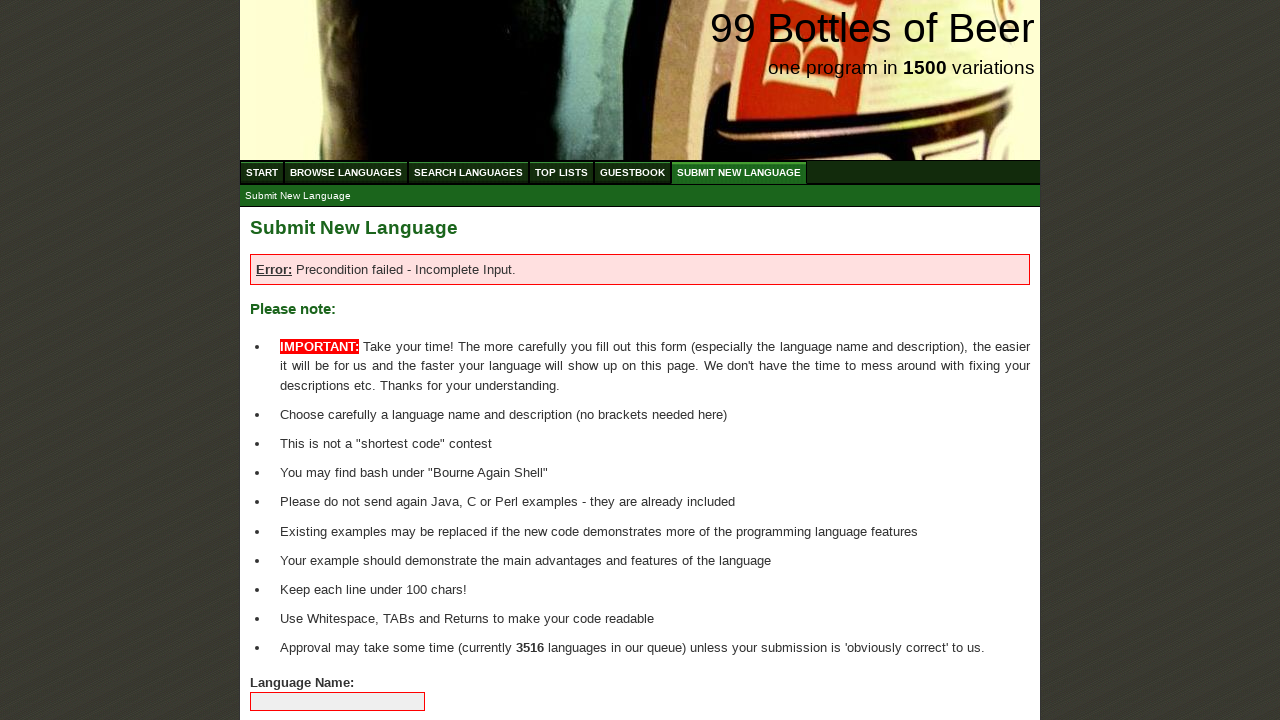

Error message element appeared on page
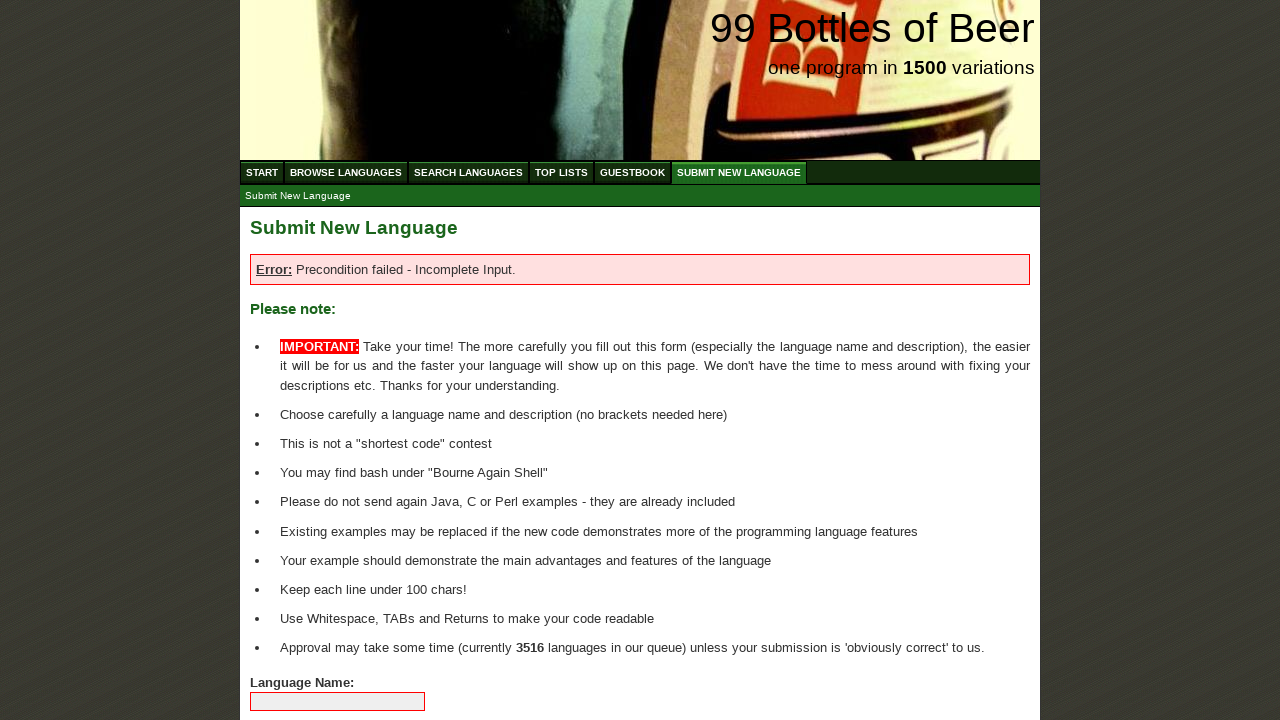

Located error message element
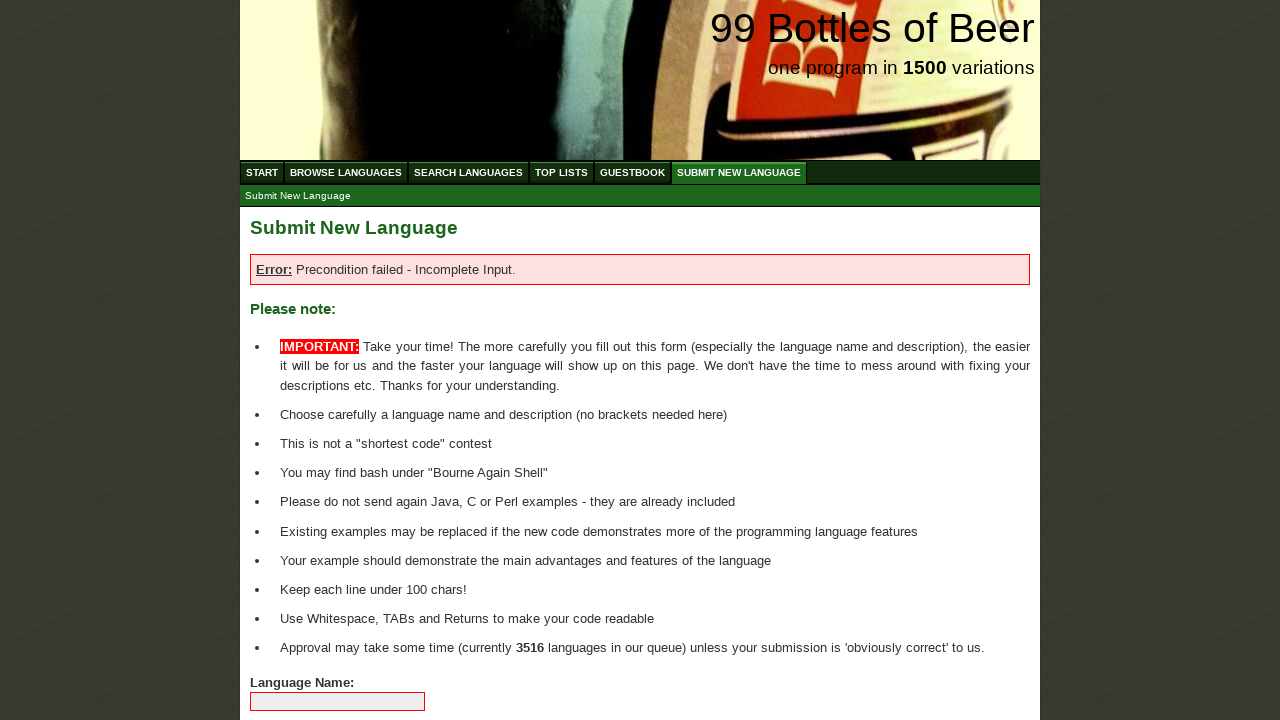

Verified error message matches expected text 'Error: Precondition failed - Incomplete Input.'
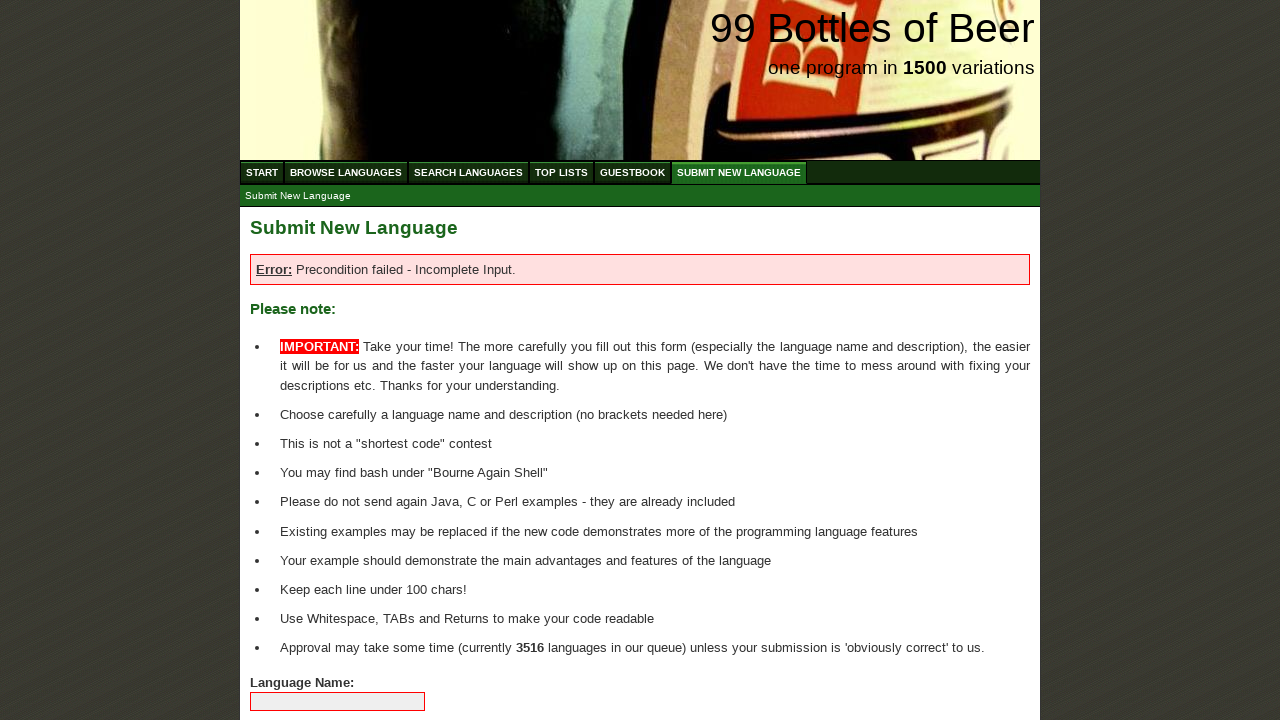

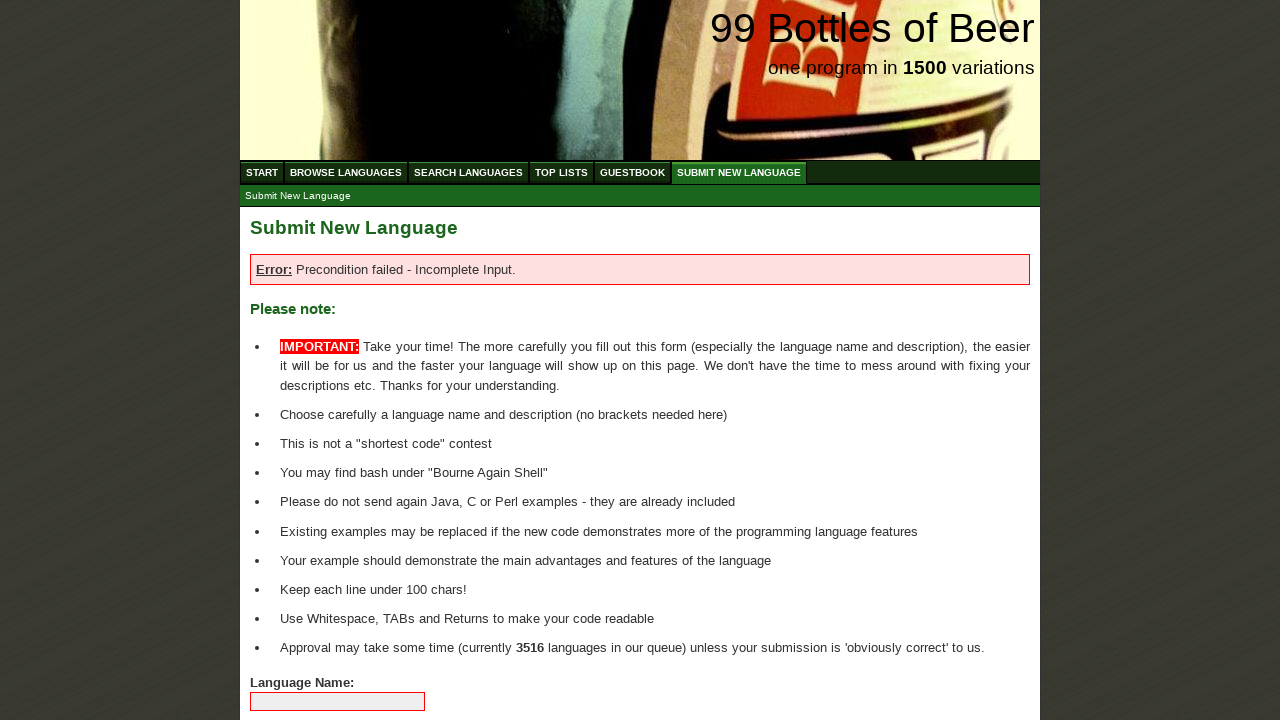